Tests show/hide functionality of elements by clicking hide and show buttons

Starting URL: https://rahulshettyacademy.com/AutomationPractice

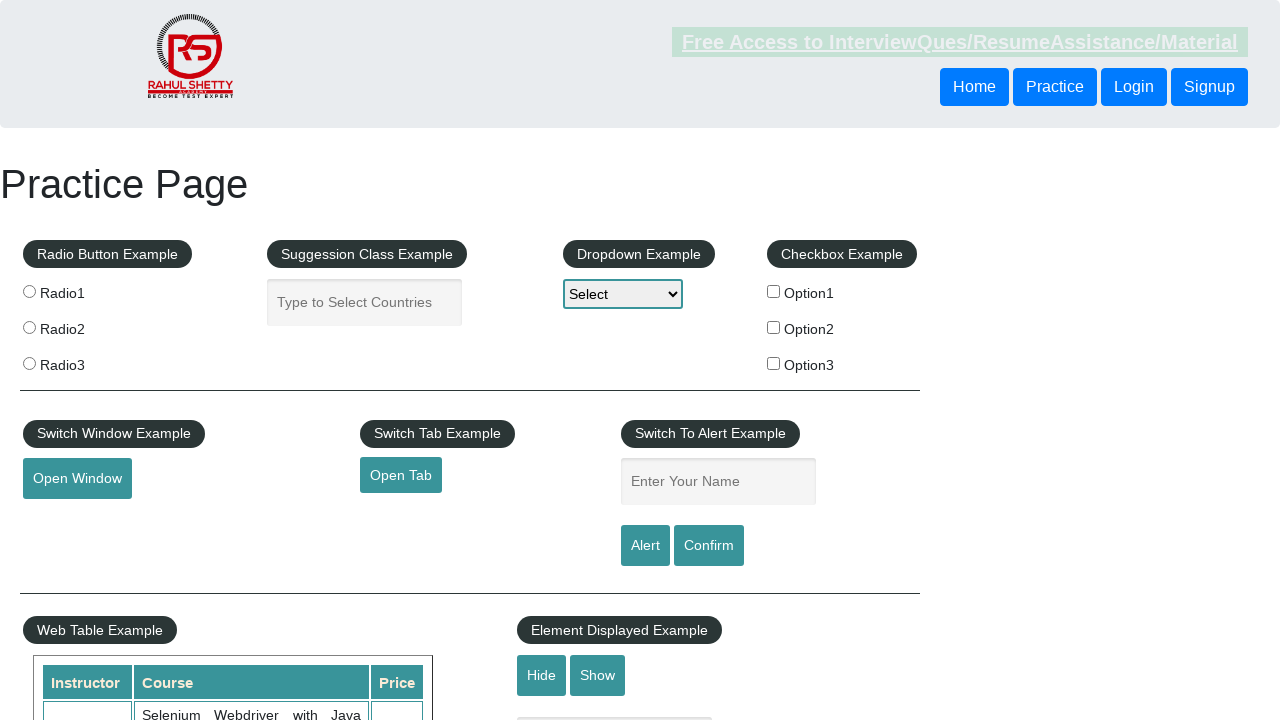

Verified text box is visible
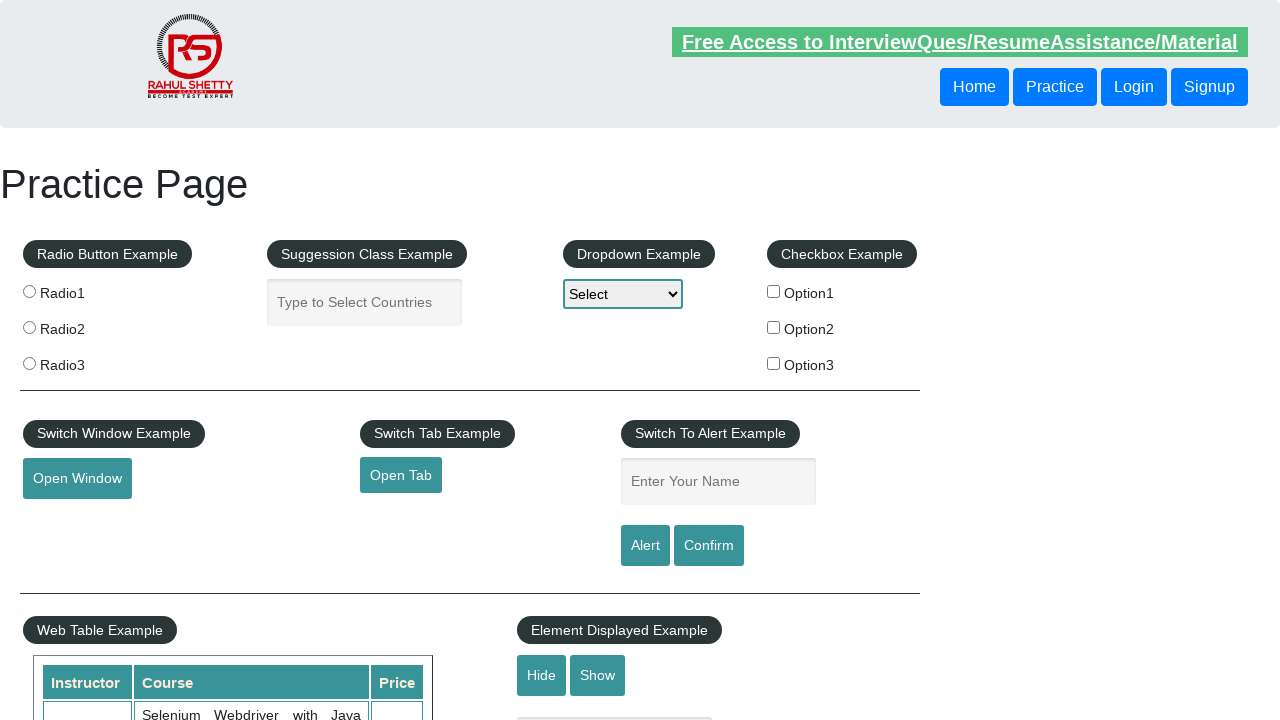

Clicked hide button to hide text box at (542, 675) on #hide-textbox
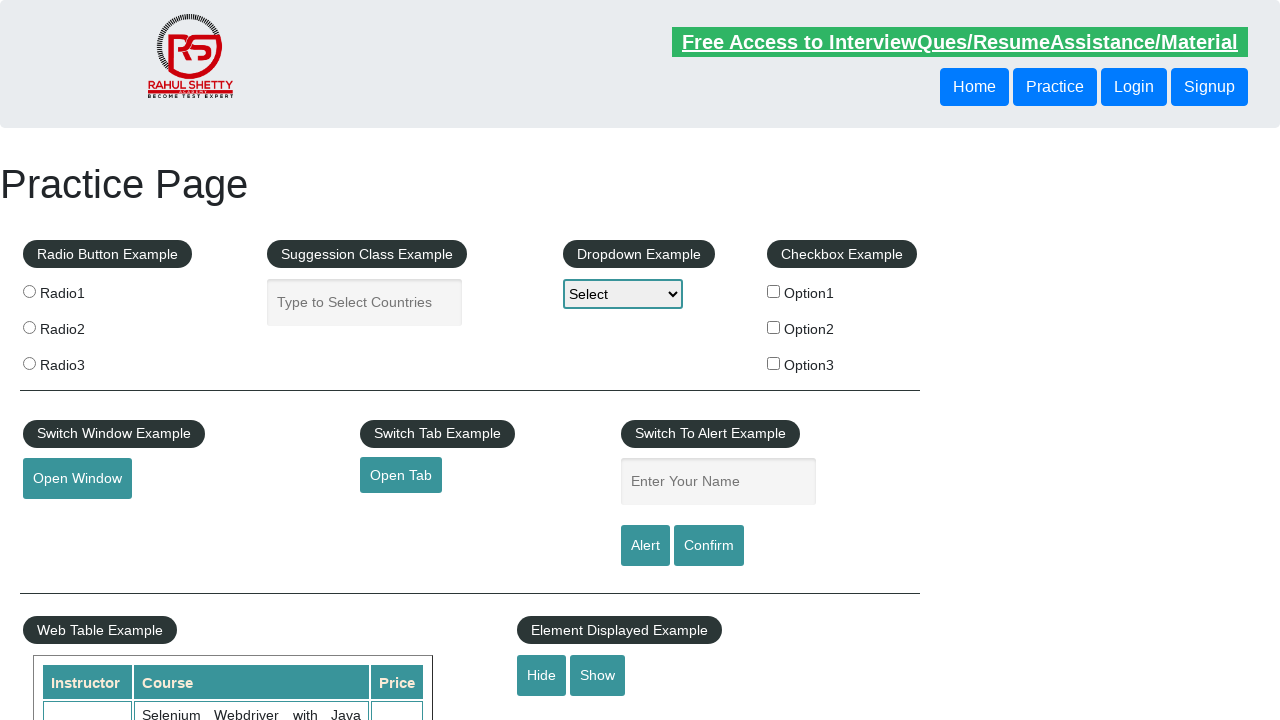

Verified text box is hidden
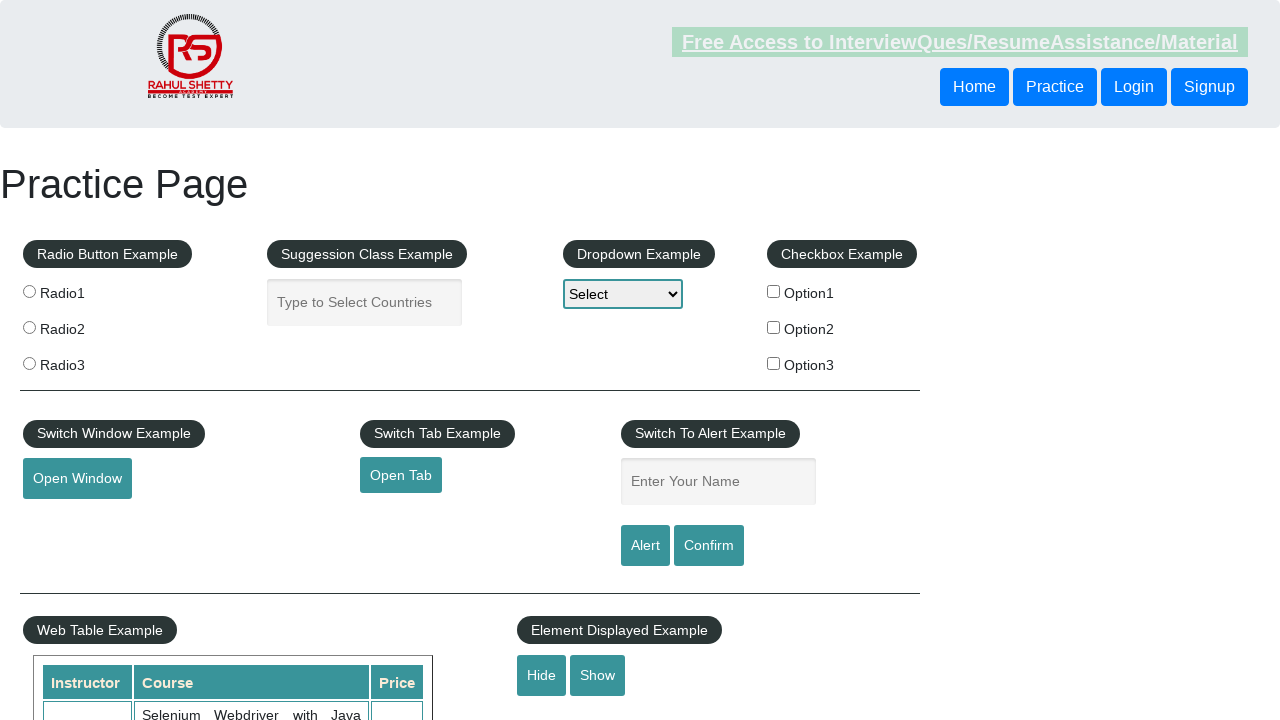

Clicked show button to display text box at (598, 675) on #show-textbox
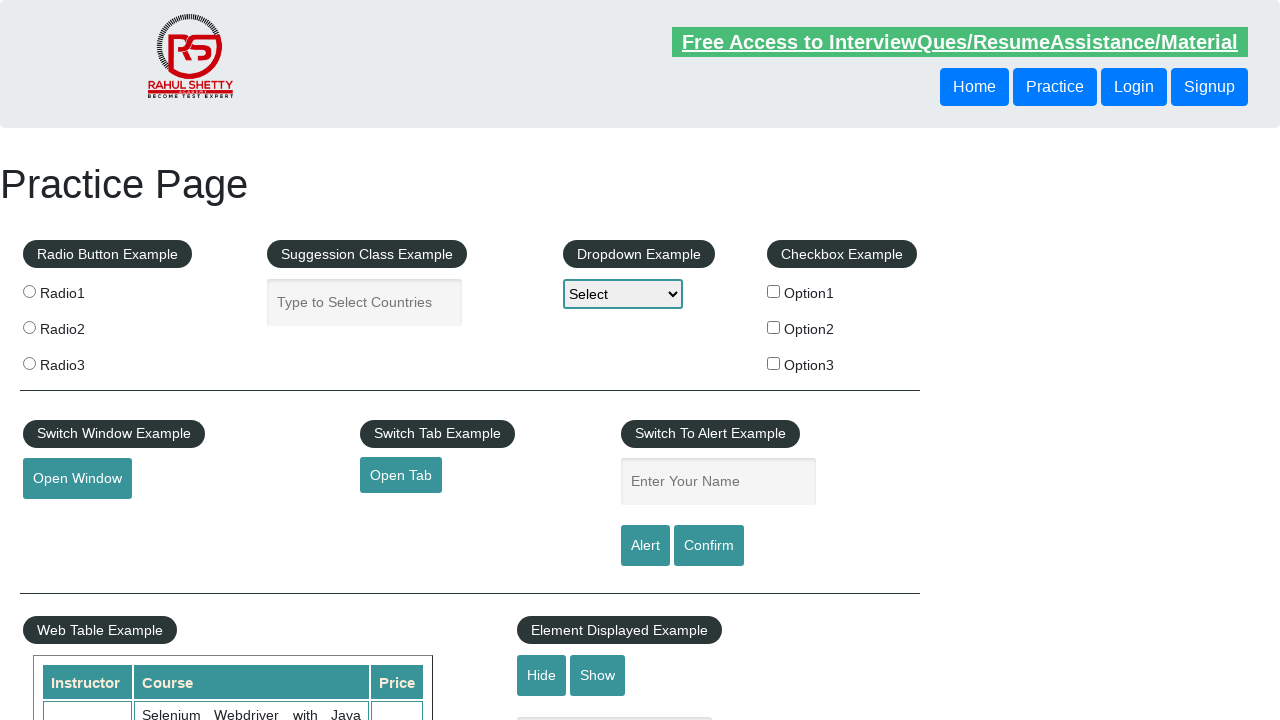

Verified text box is visible again
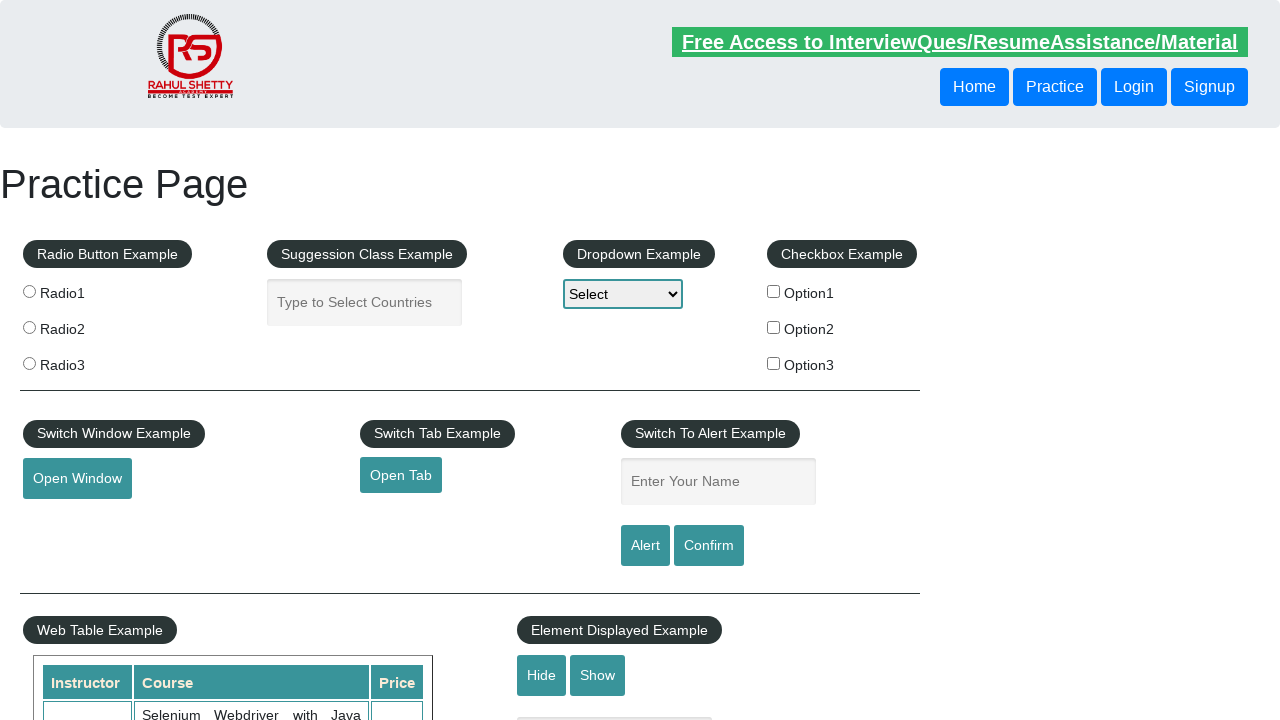

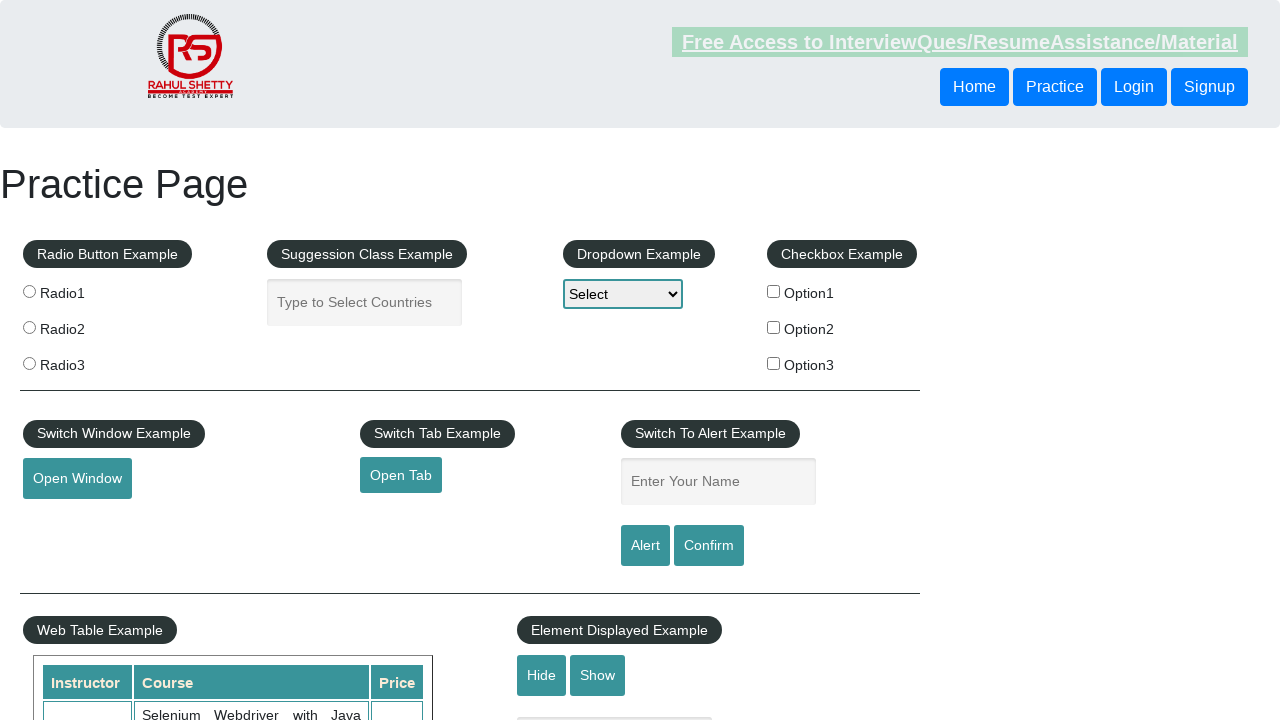